Tests unhandled prompt alert behavior with accept setting by clicking the JS Prompt button and then clicking on the result element

Starting URL: https://the-internet.herokuapp.com/javascript_alerts

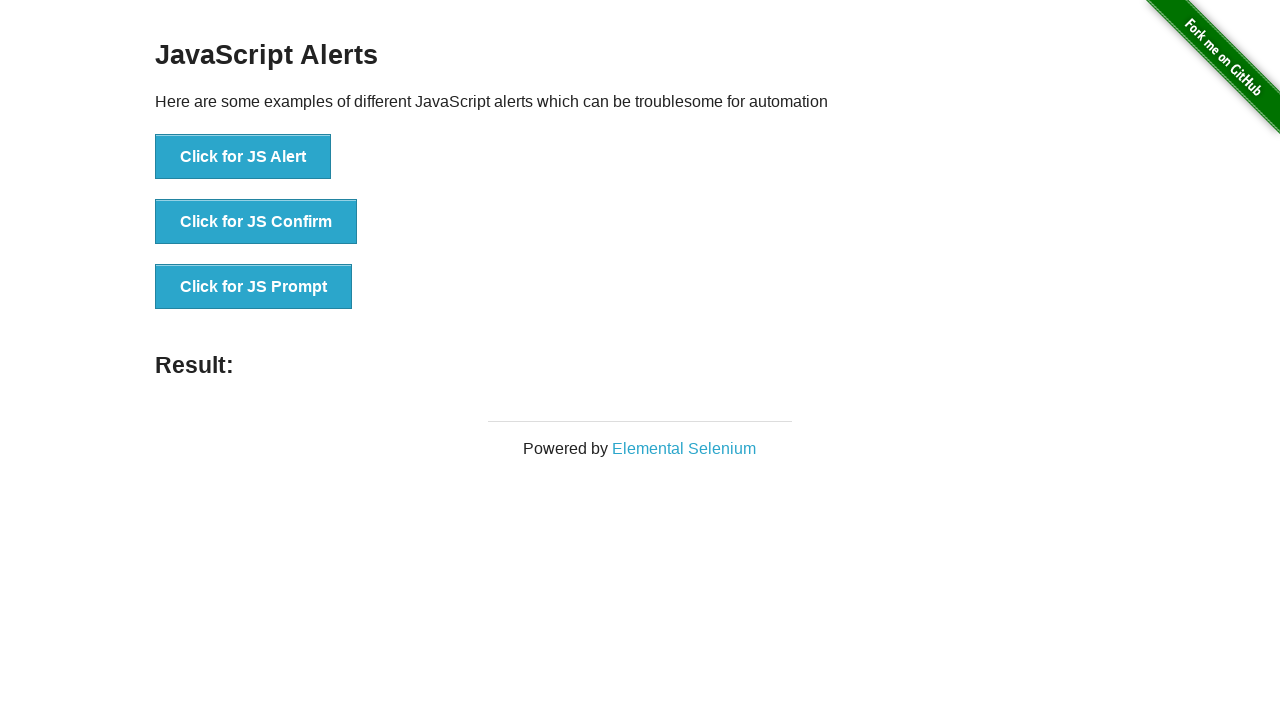

Clicked the JS Prompt button to trigger prompt dialog at (254, 287) on xpath=//button[text()='Click for JS Prompt']
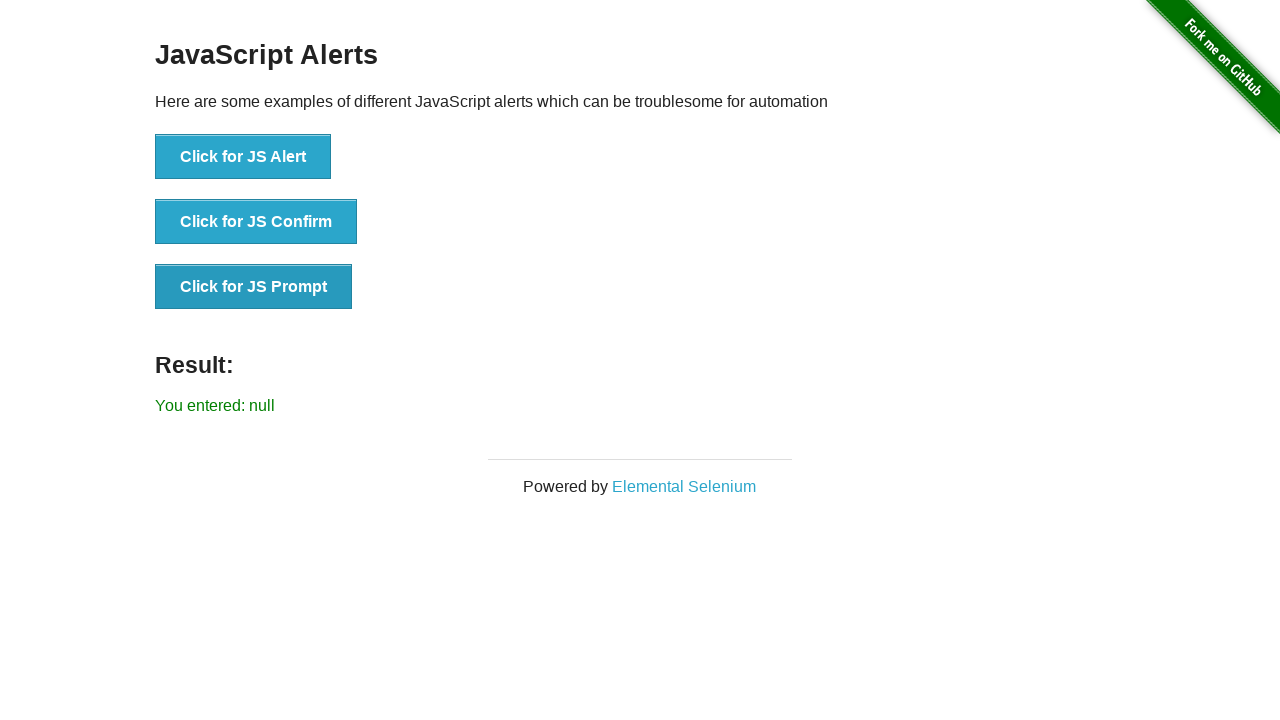

Set up dialog handler to accept prompts
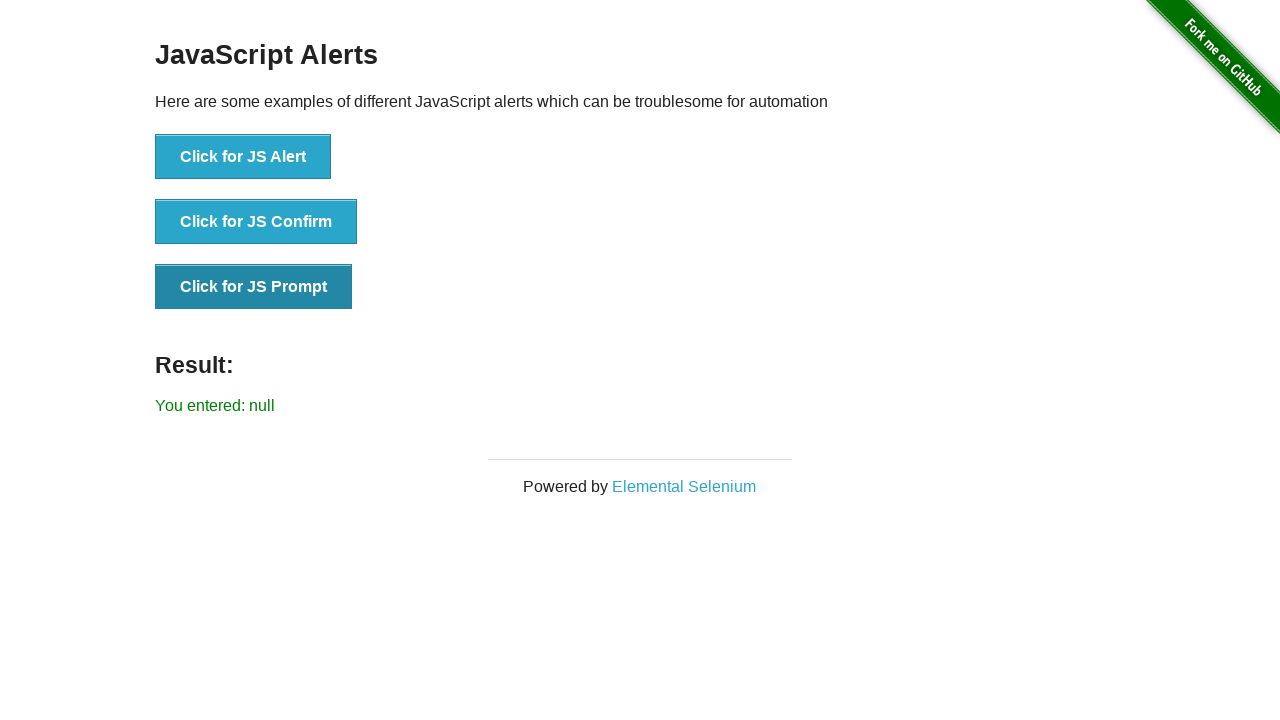

Clicked on result element to verify prompt was accepted at (640, 406) on xpath=//p[@id='result']
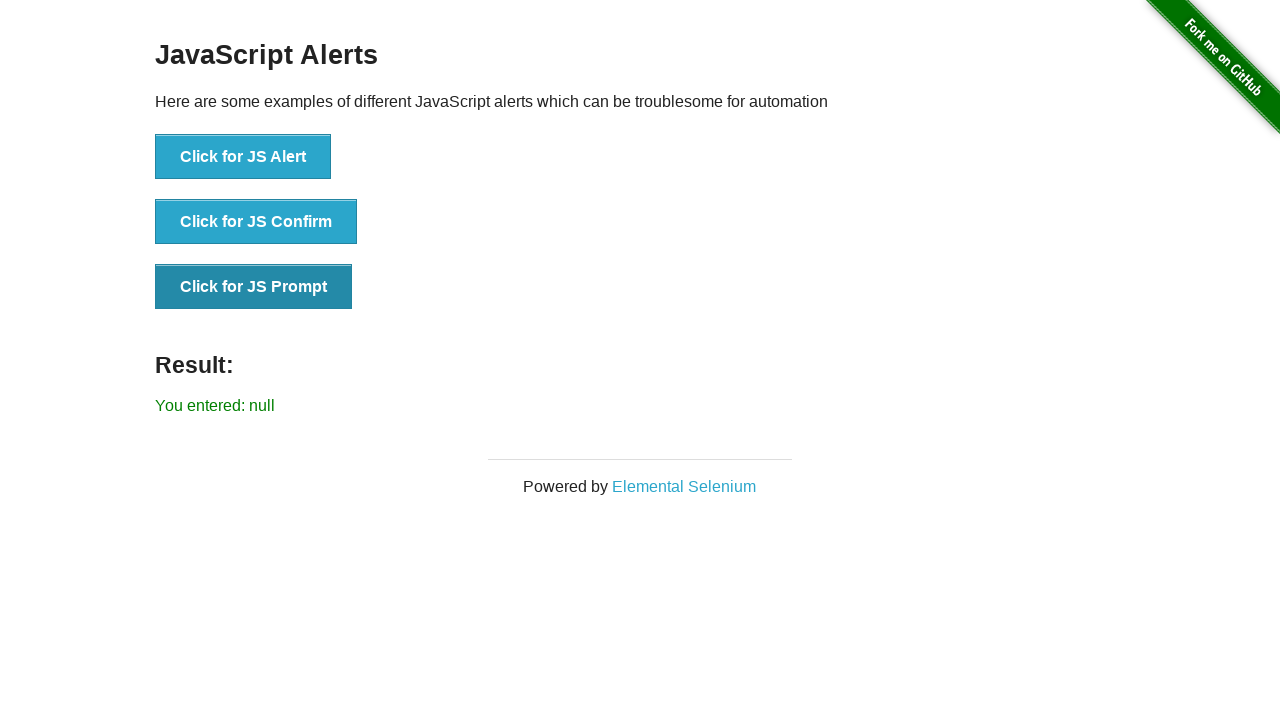

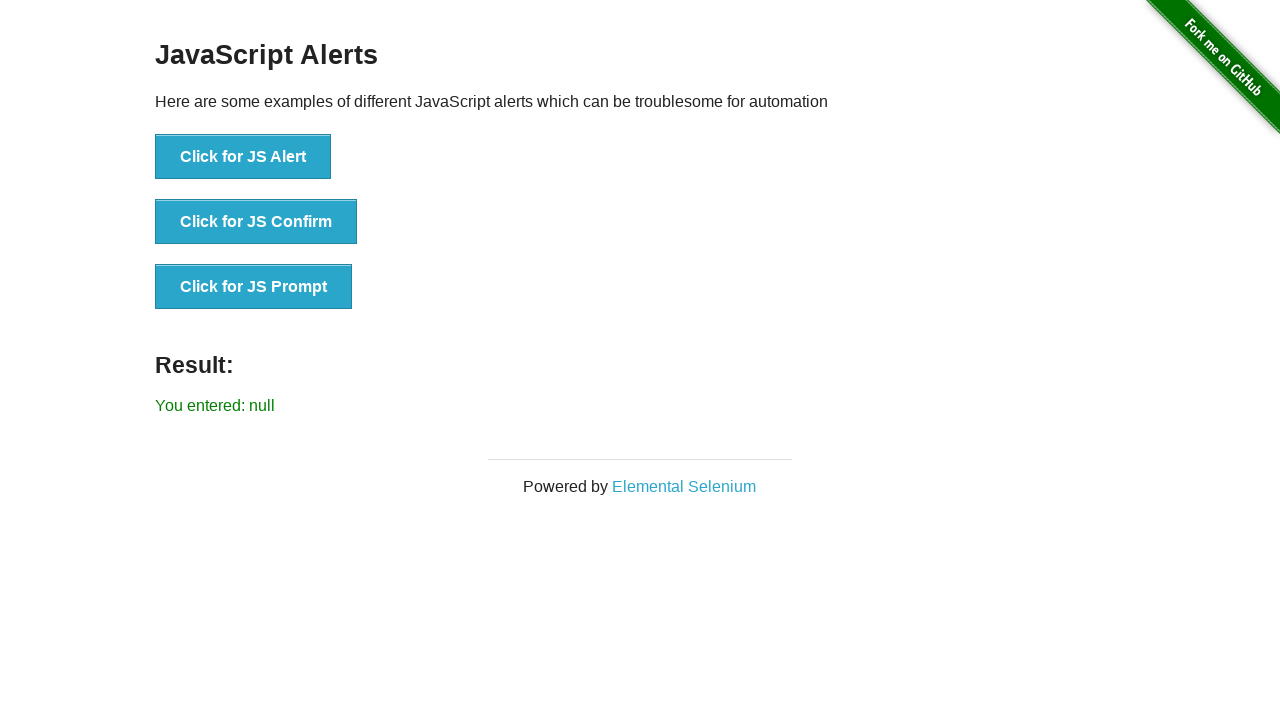